Tests a sample todo application by clicking checkboxes, adding a new todo item, and verifying it appears in the list

Starting URL: https://lambdatest.github.io/sample-todo-app/

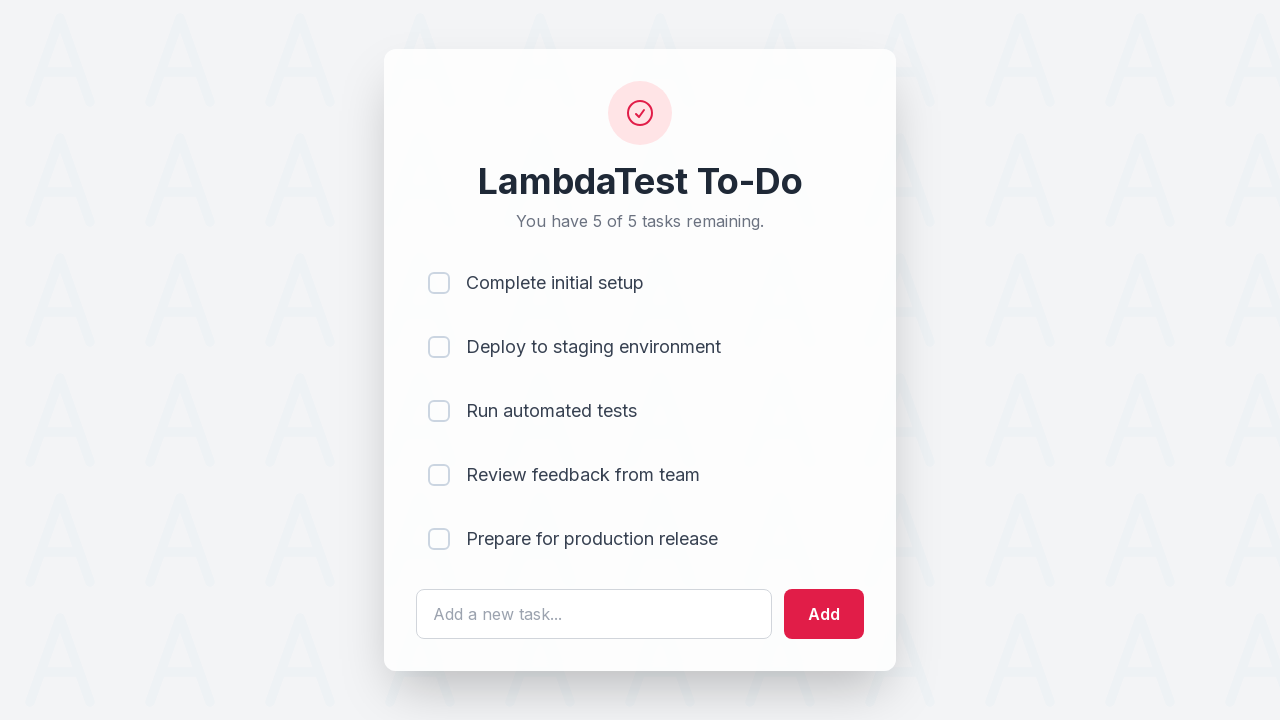

Clicked first todo item checkbox (li1) at (439, 283) on input[name='li1']
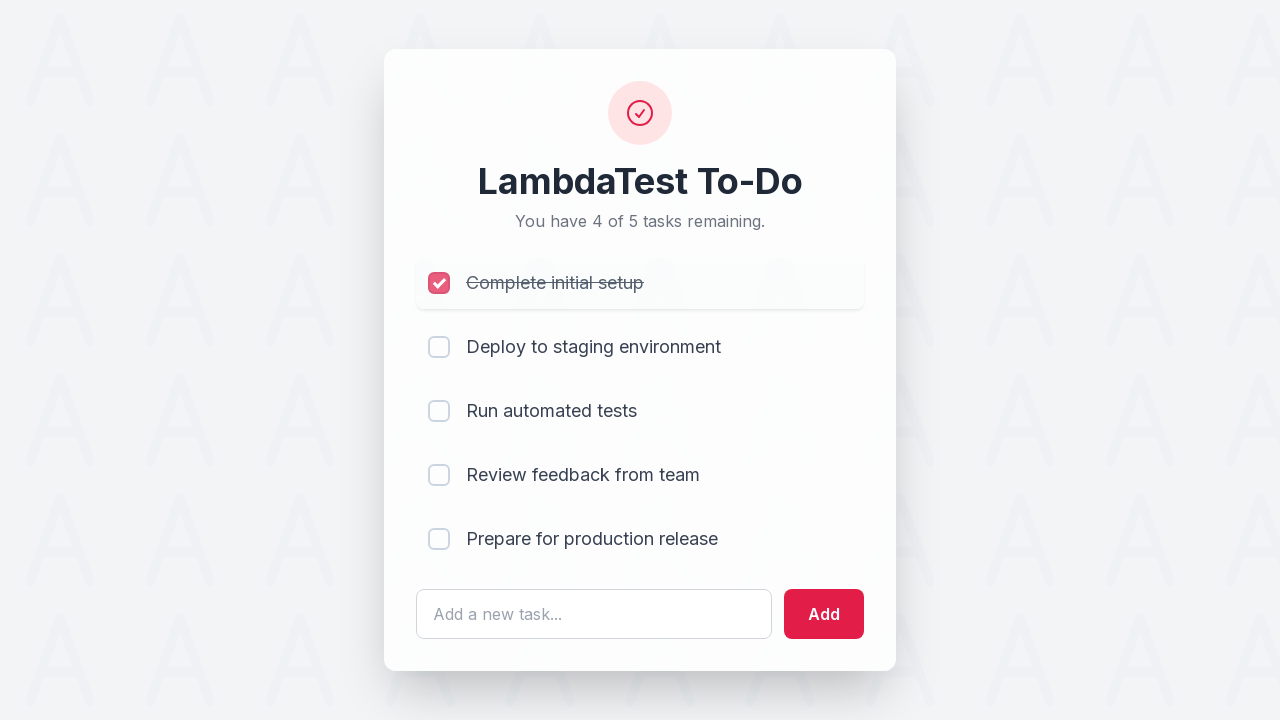

Clicked second todo item checkbox (li2) at (439, 347) on input[name='li2']
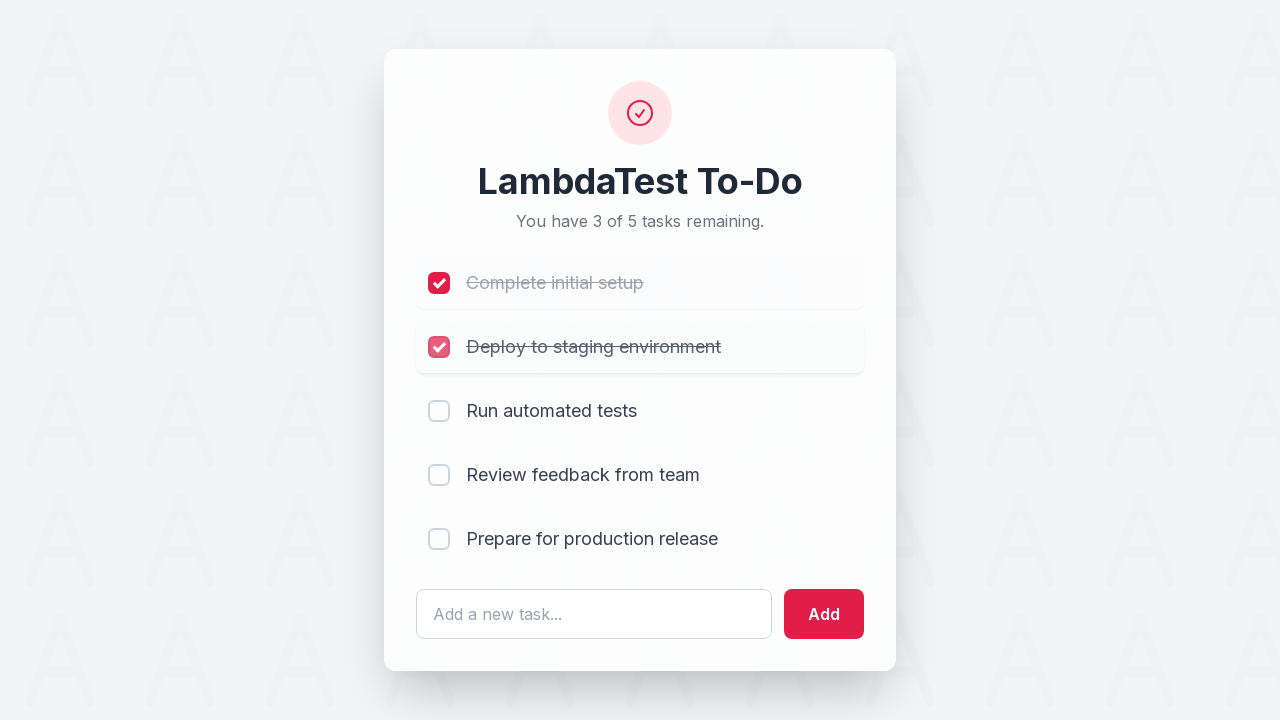

Filled new todo text field with 'Happy Testing at LambdaTest' on #sampletodotext
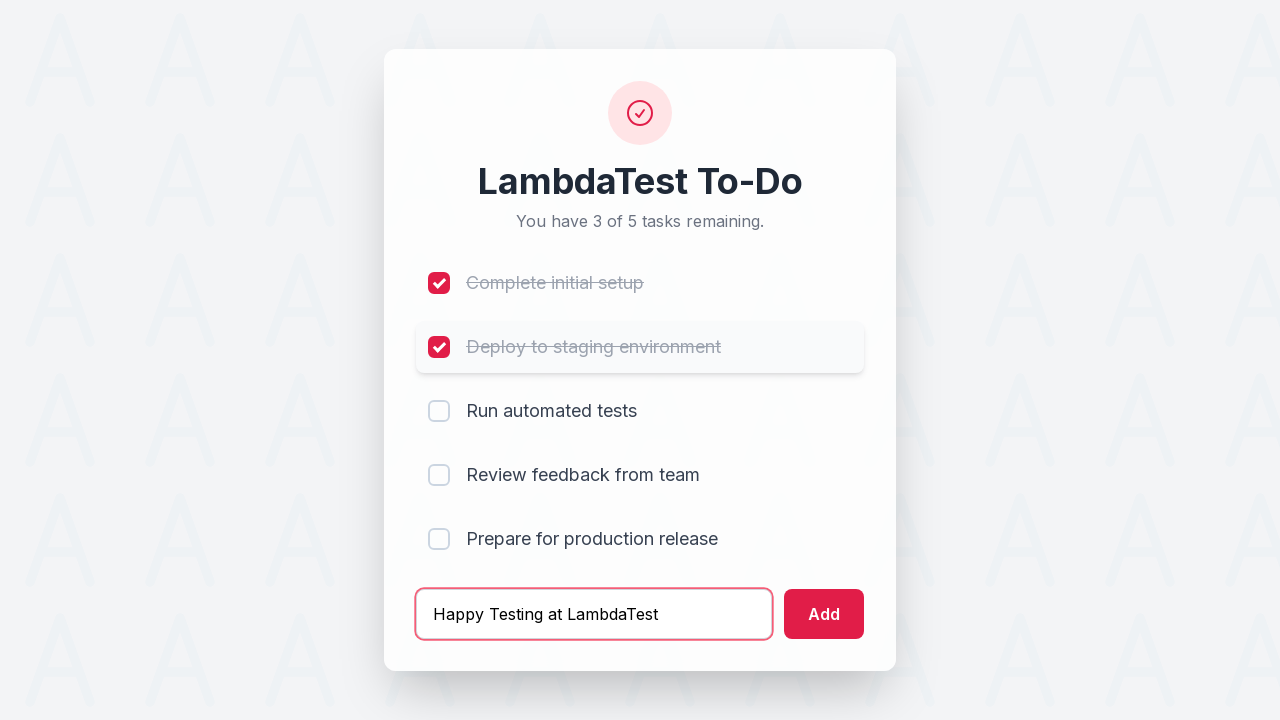

Clicked add button to create new todo item at (824, 614) on #addbutton
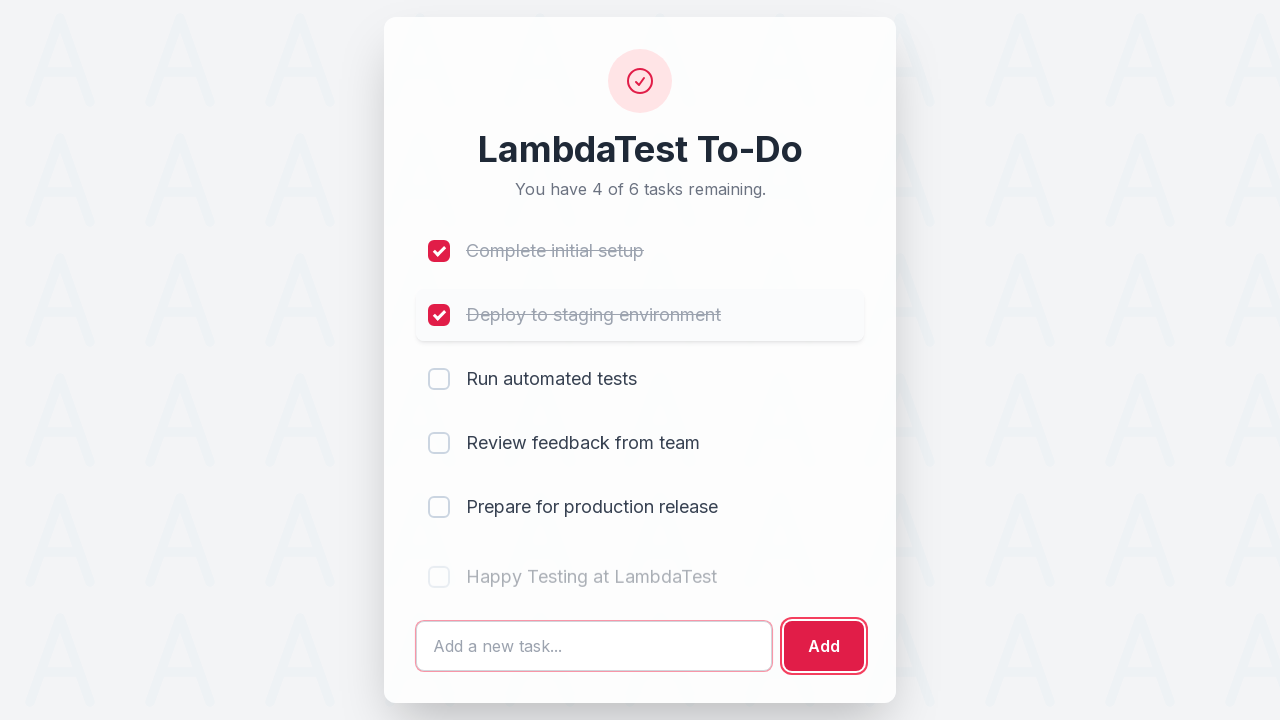

New todo item appeared in the list (li6 selector found)
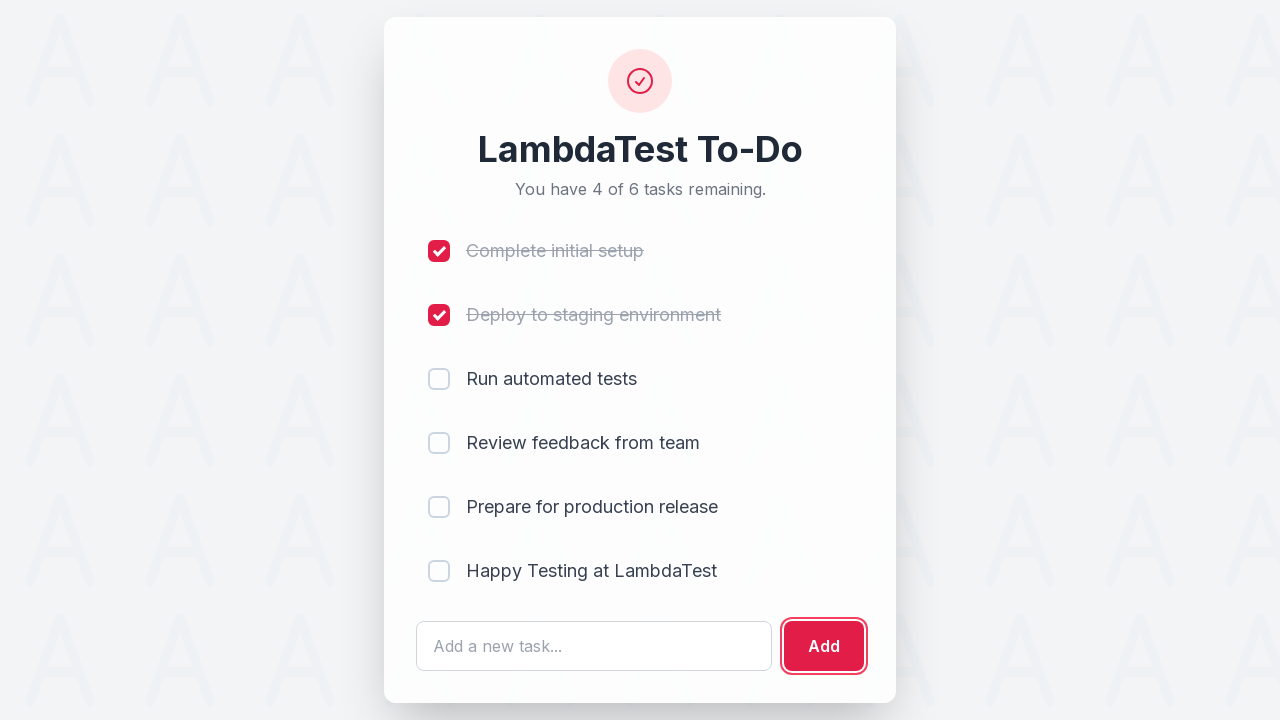

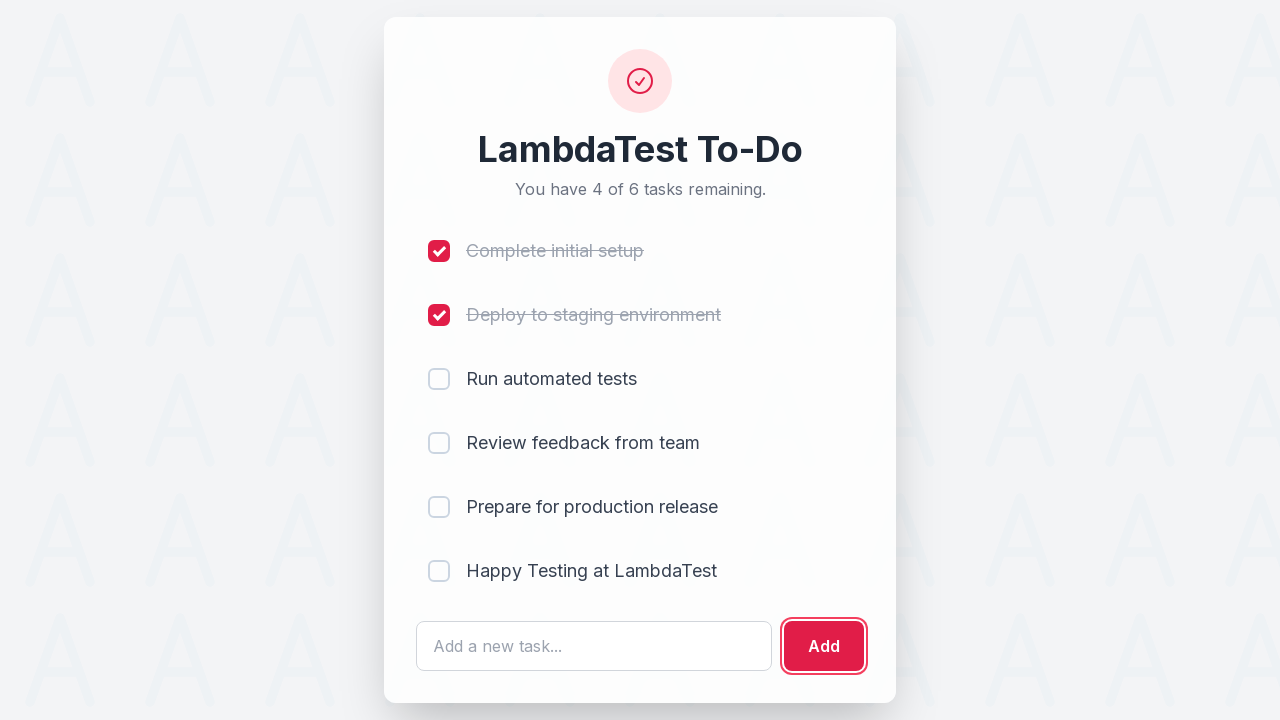